Tests that the second checkbox can be unselected by checking it first, then unchecking it, and verifying it becomes unselected

Starting URL: https://the-internet.herokuapp.com/checkboxes

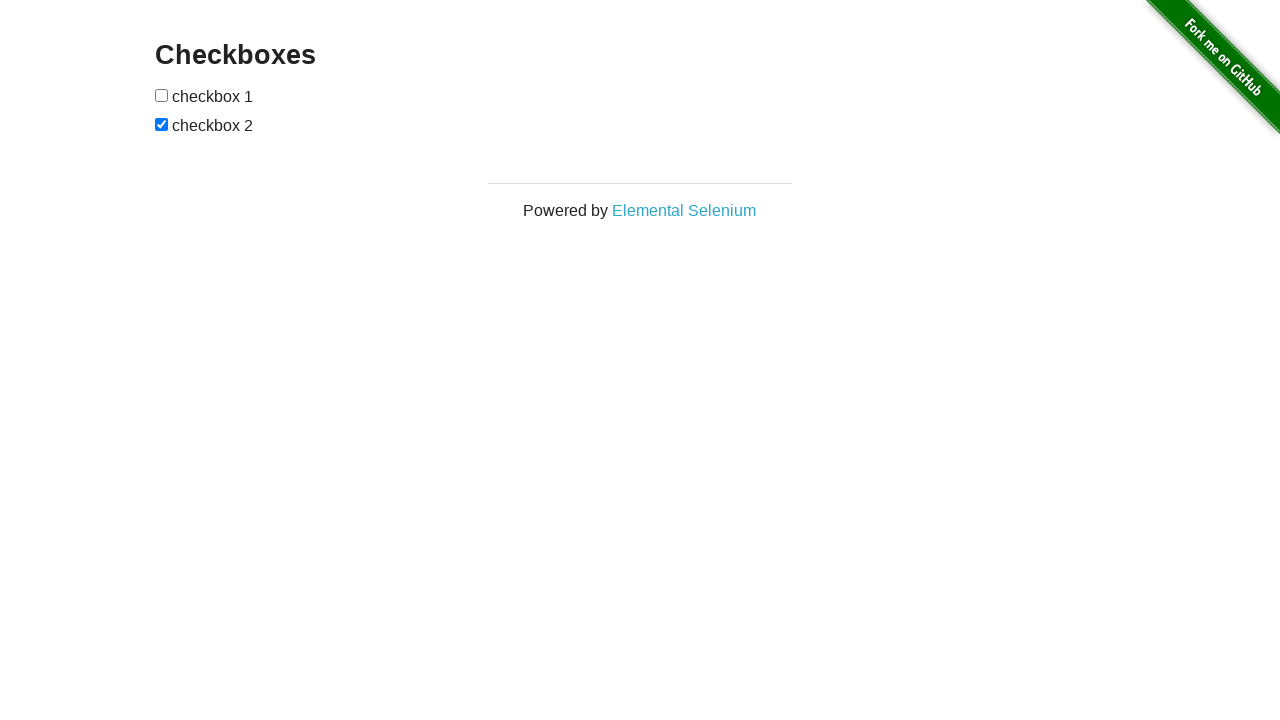

Navigated to checkboxes page
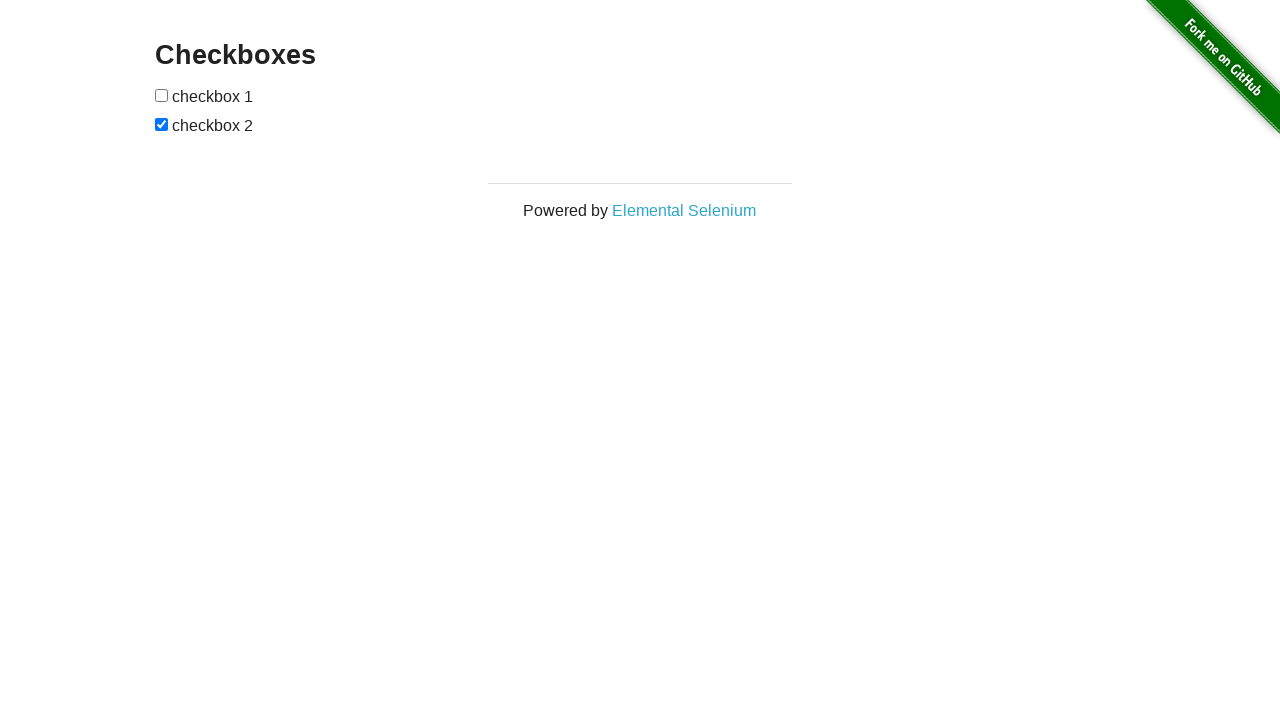

Located second checkbox element
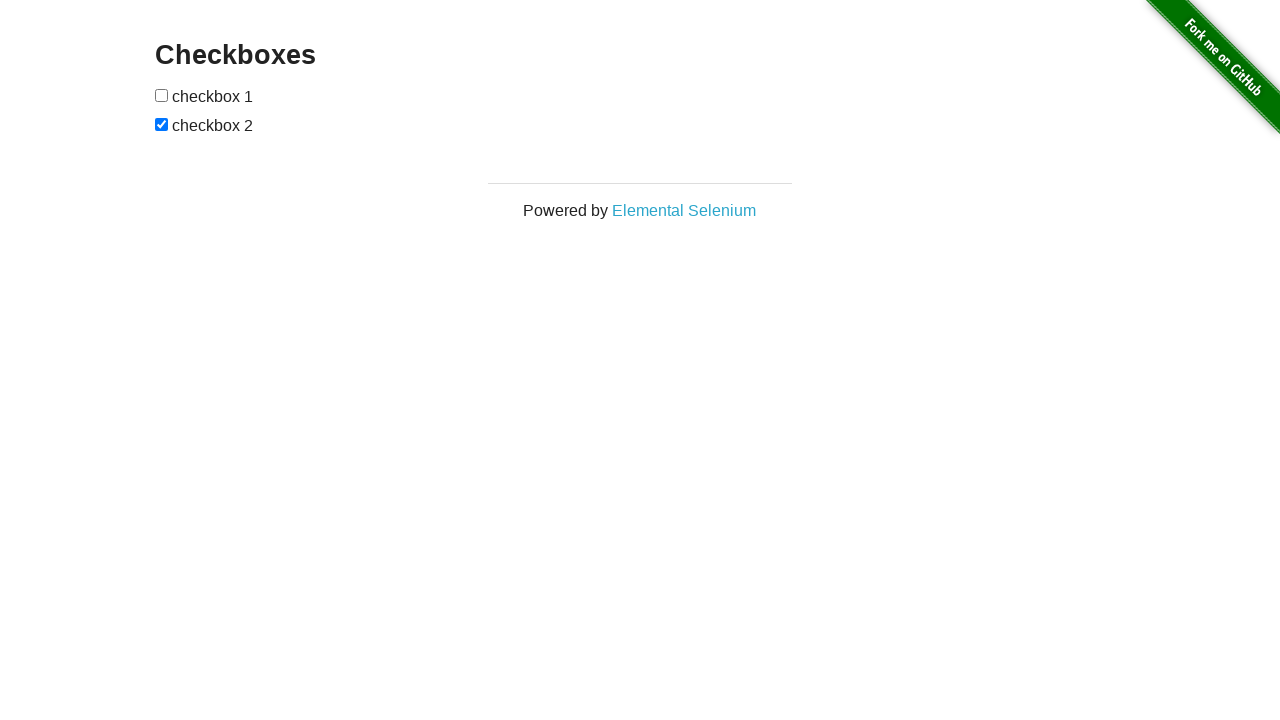

Second checkbox was already checked
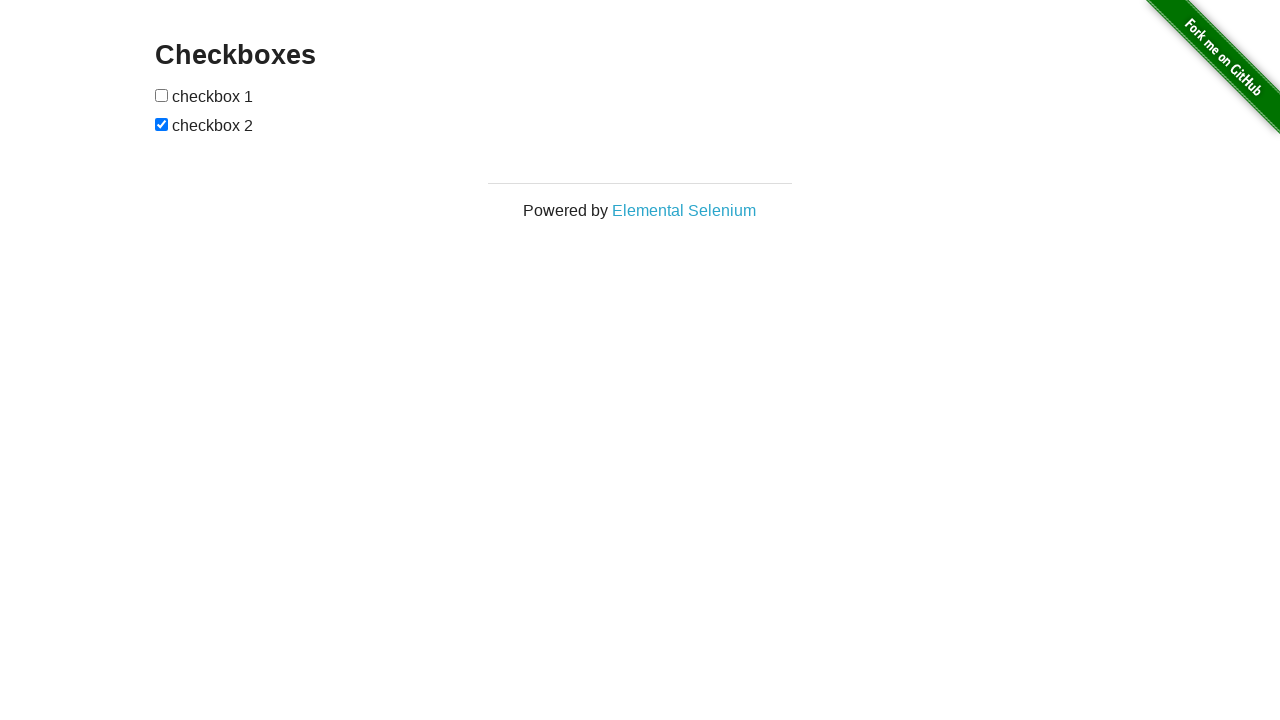

Unchecked the second checkbox at (162, 124) on input[type='checkbox'] >> nth=1
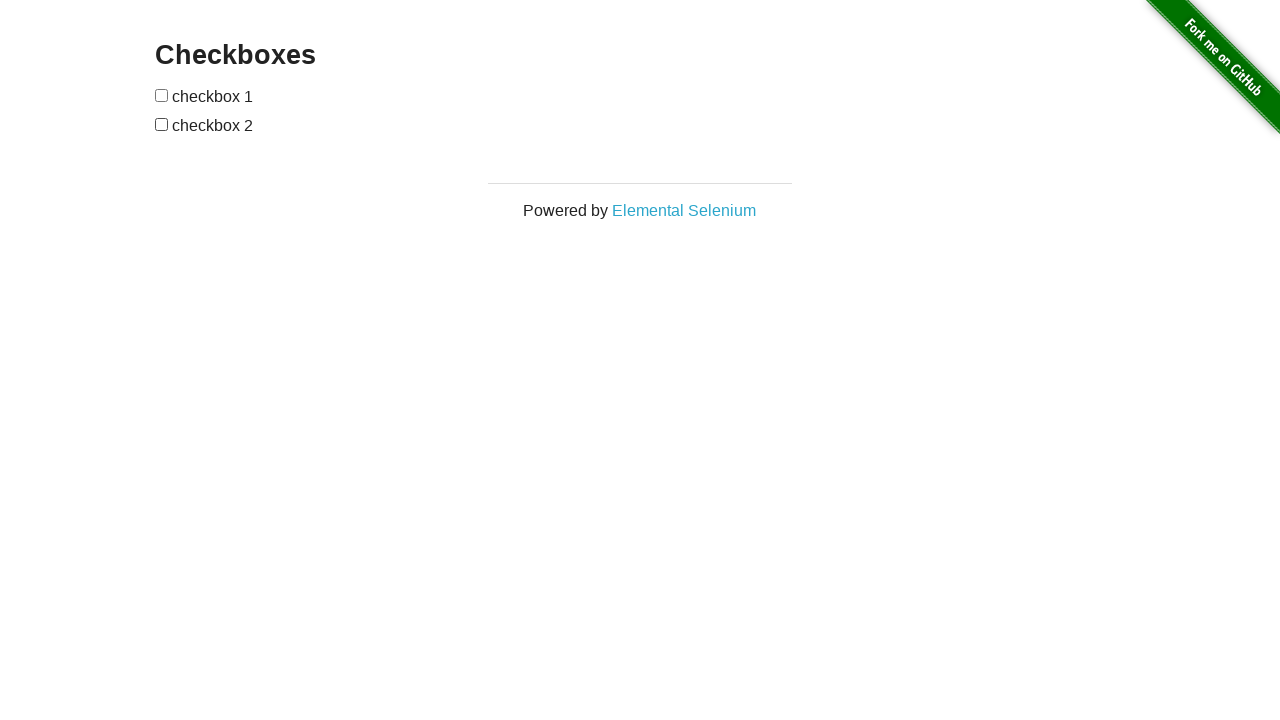

Verified second checkbox is unselected
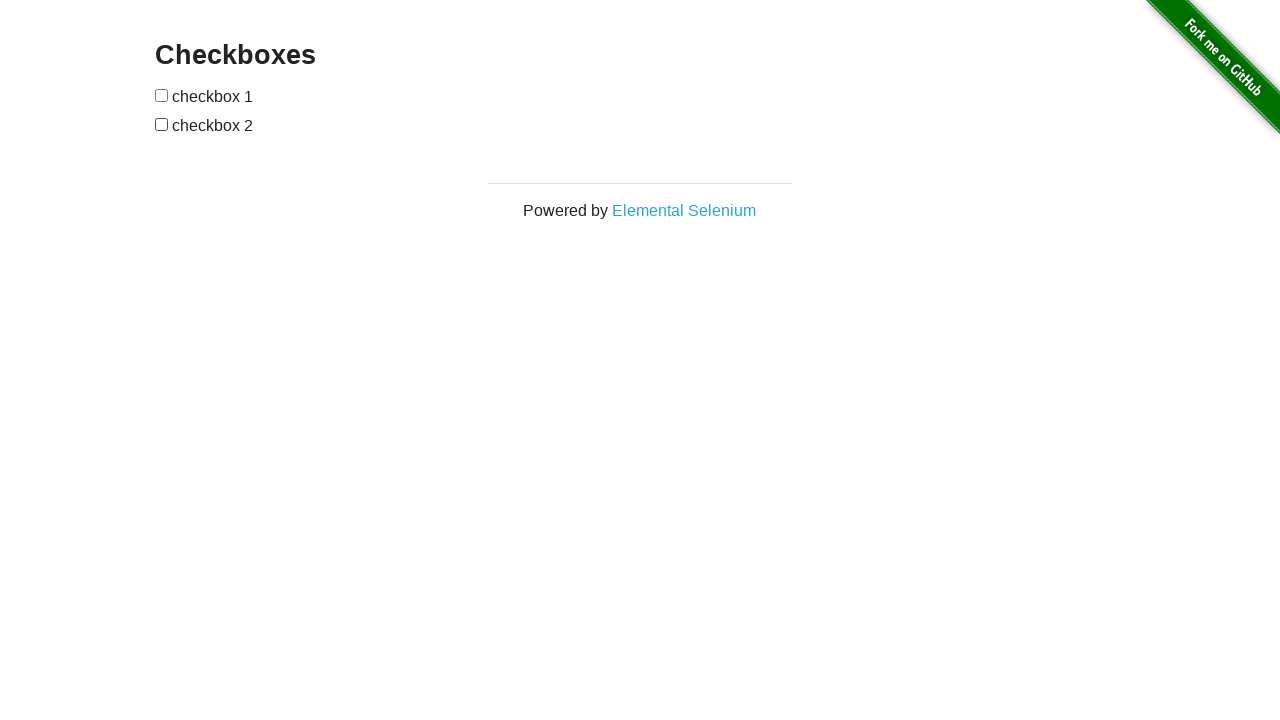

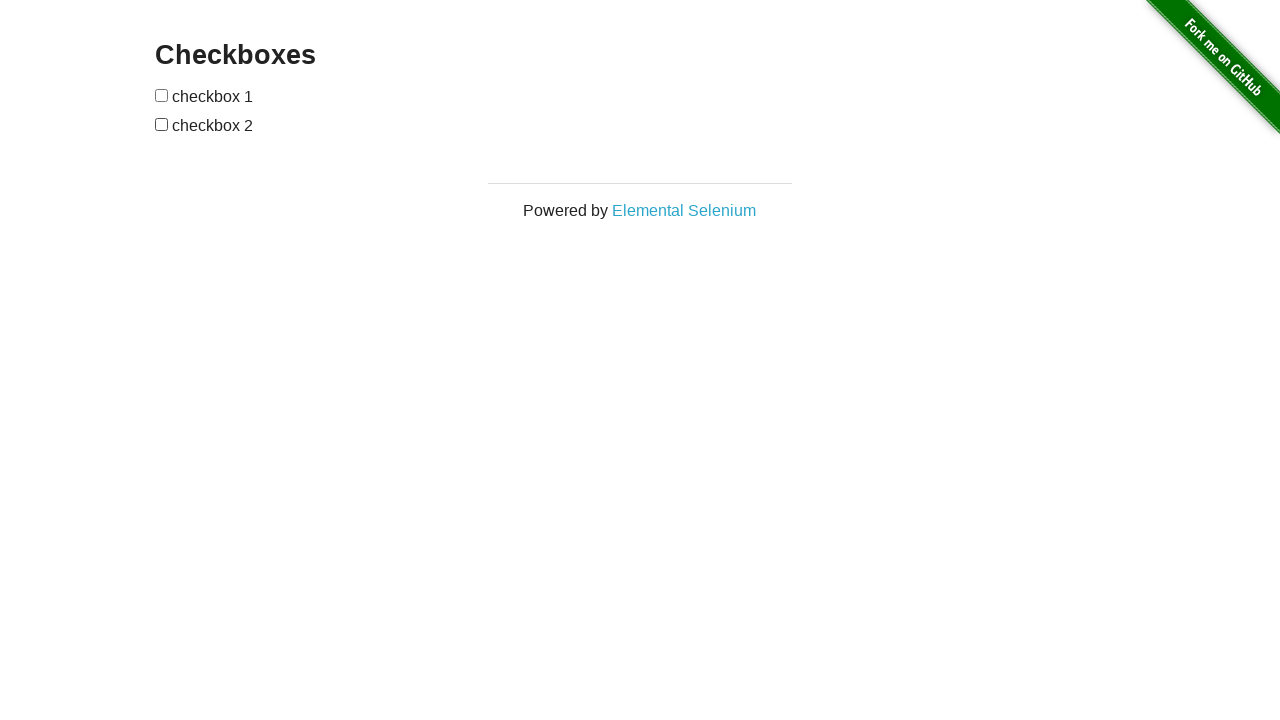